Tests adding a new customer to the banking demo application by filling in auto-generated first name, last name, and post code, then submitting the form and verifying the success alert message.

Starting URL: https://www.globalsqa.com/angularJs-protractor/BankingProject/#/manager

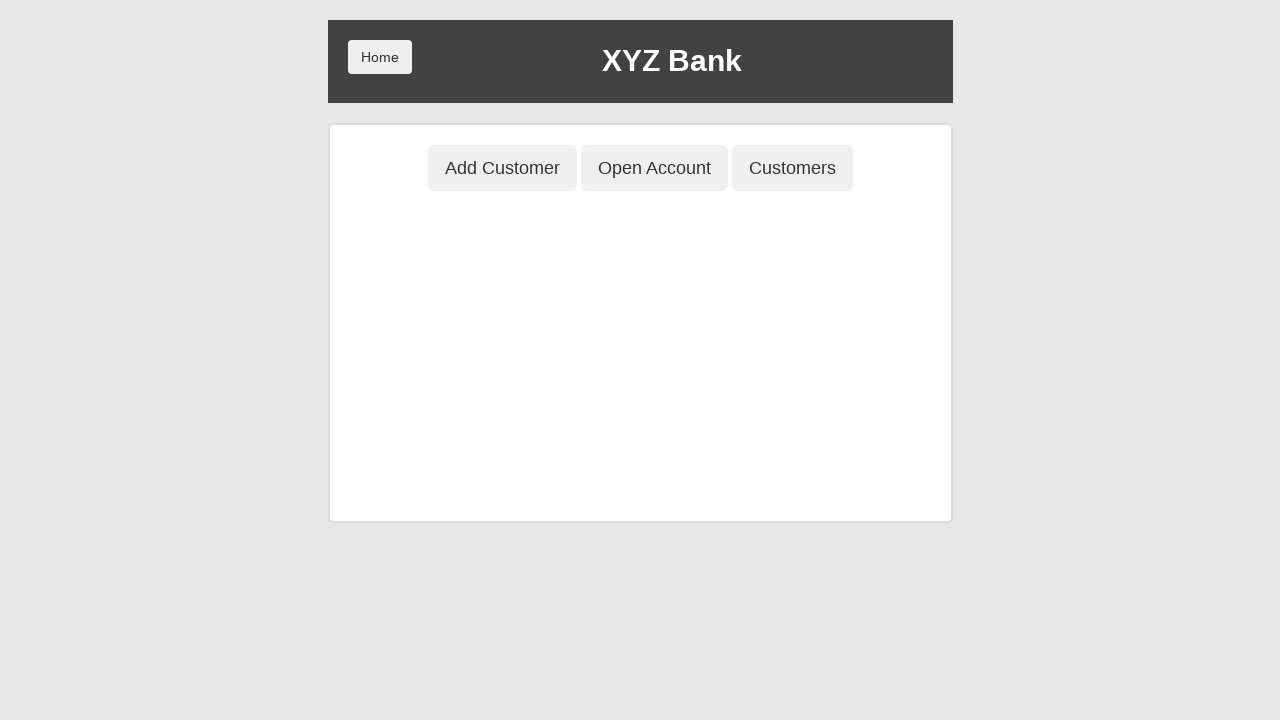

Clicked 'Add Customer' button to open customer form at (502, 168) on button[ng-click='addCust()']
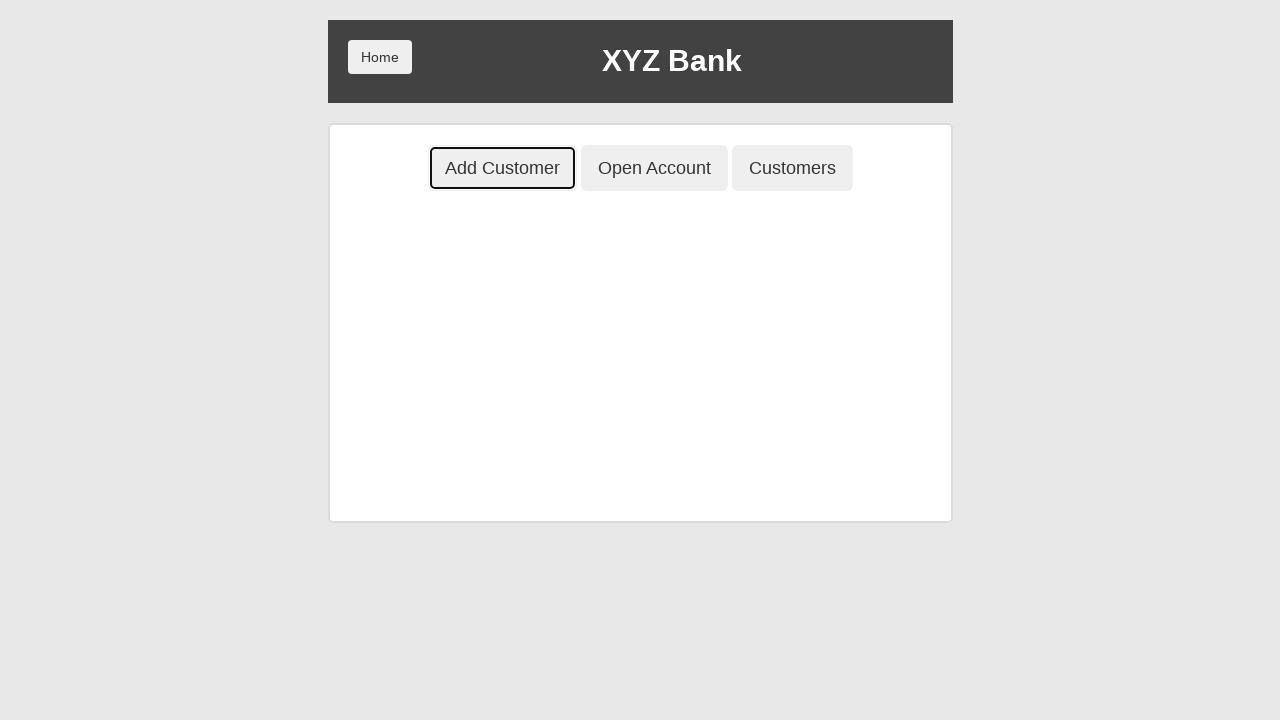

Filled first name field with auto-generated name: fcedgadggb on input[ng-model='fName']
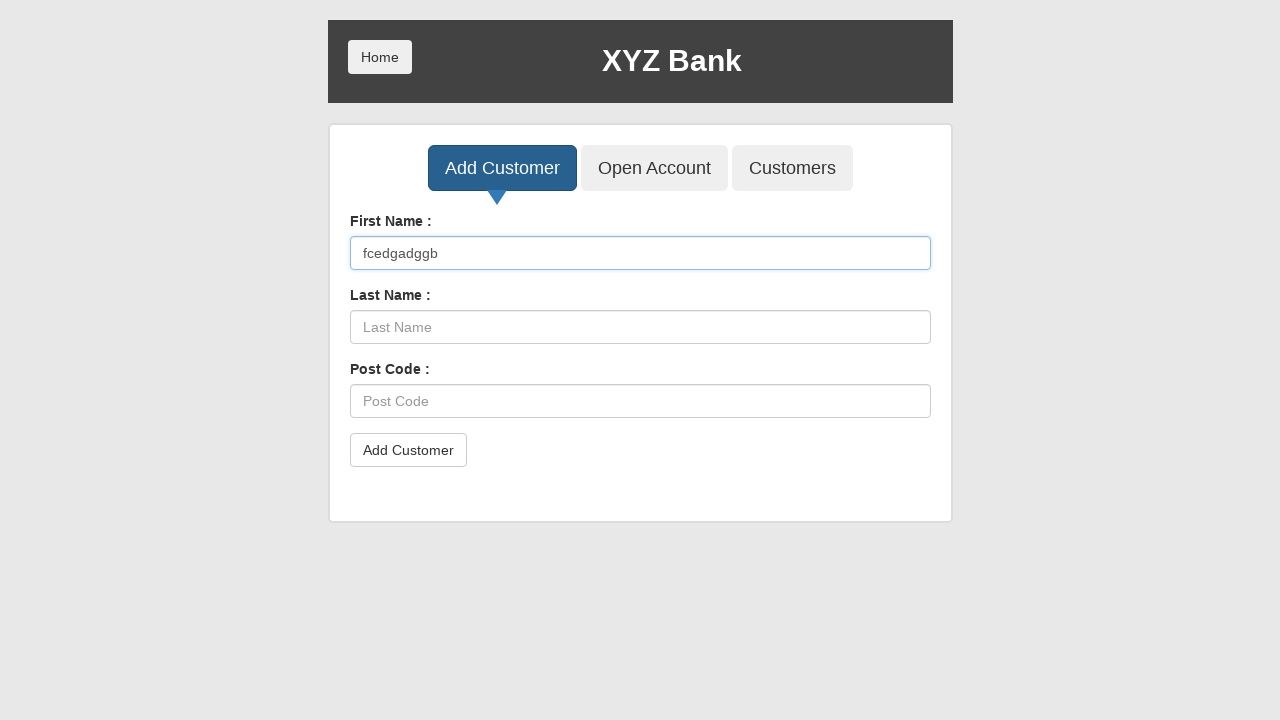

Filled last name field with: Autotest on input[ng-model='lName']
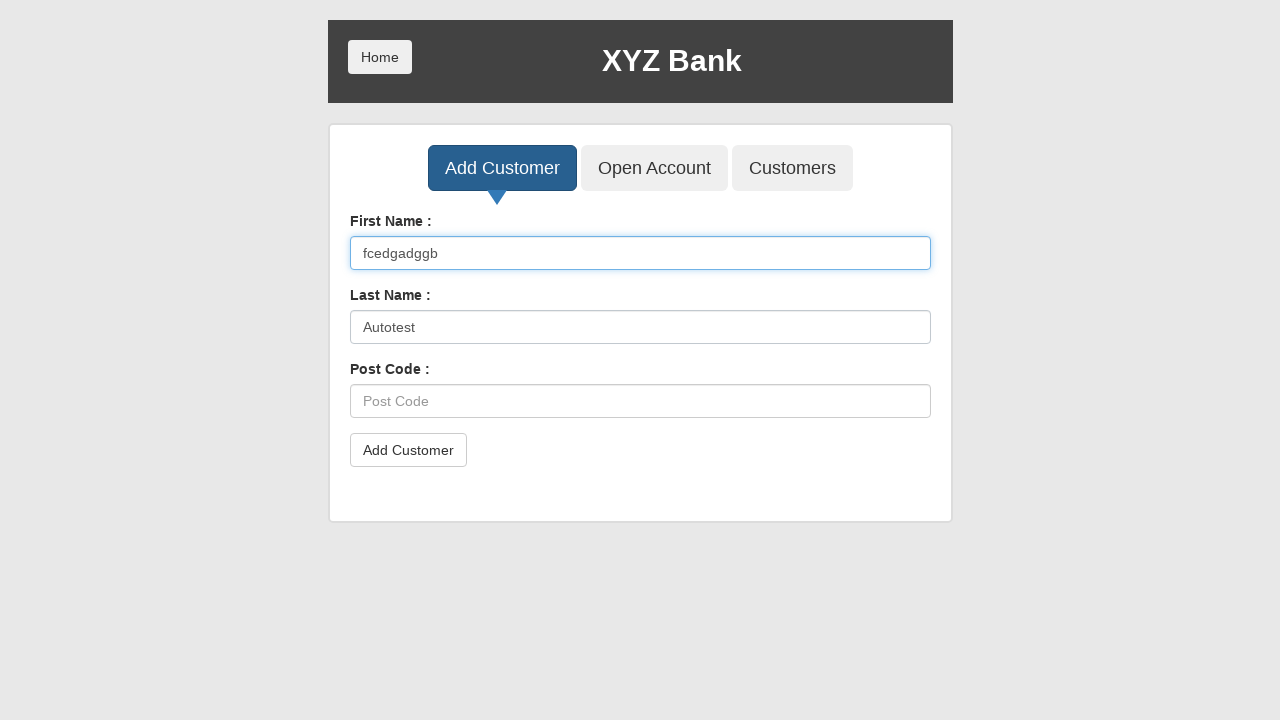

Filled post code field with auto-generated code: 5243603661 on input[ng-model='postCd']
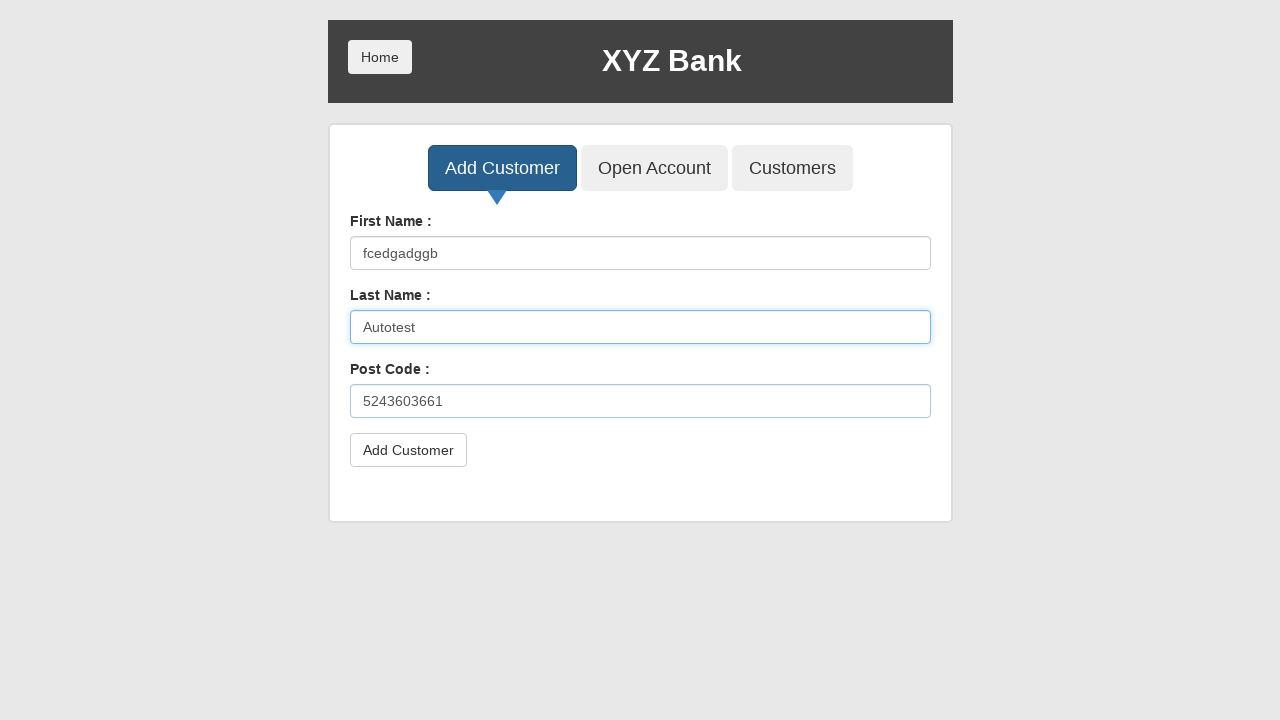

Clicked submit button to add new customer at (408, 450) on button[type='submit']
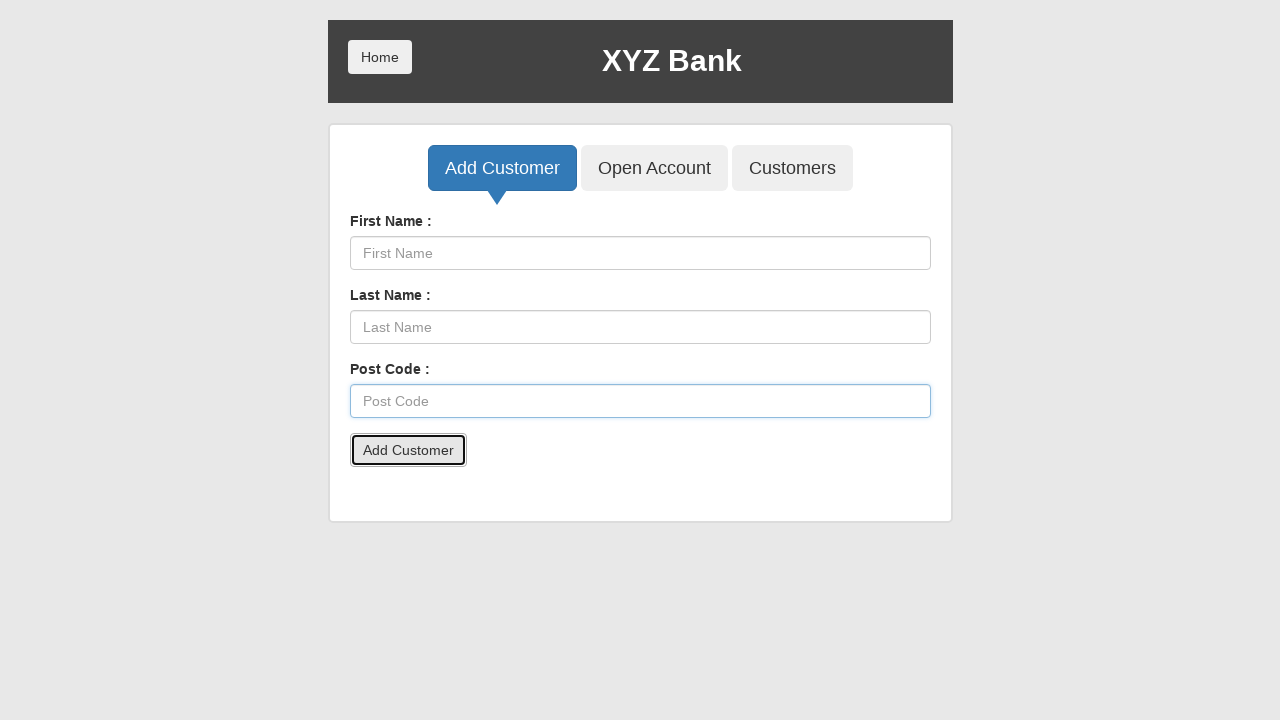

Set up dialog handler to accept success alert
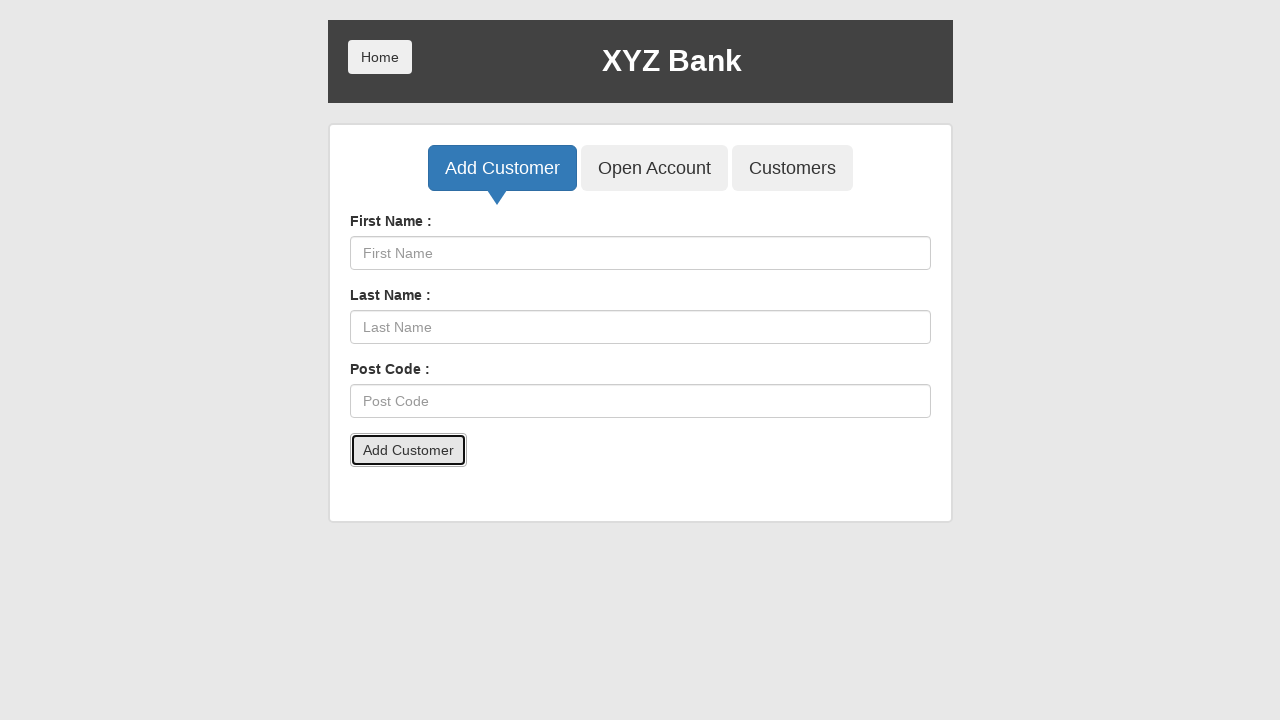

Waited for success alert and confirmed customer was added
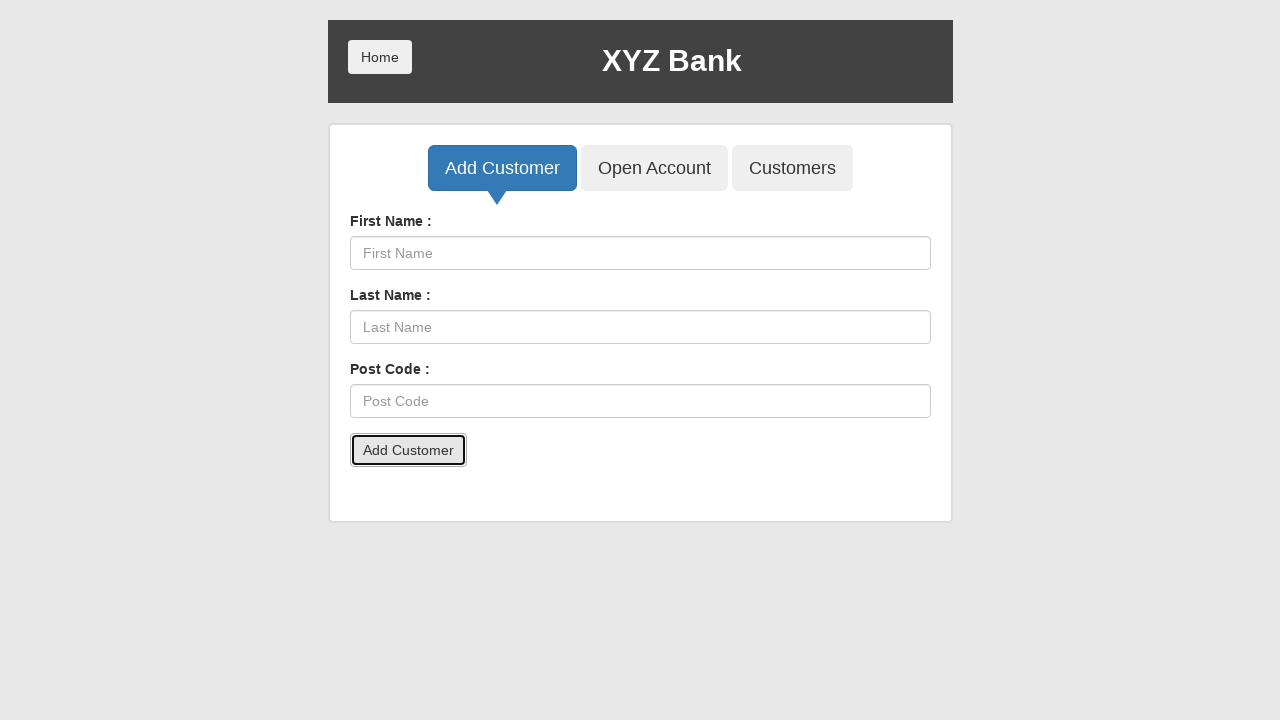

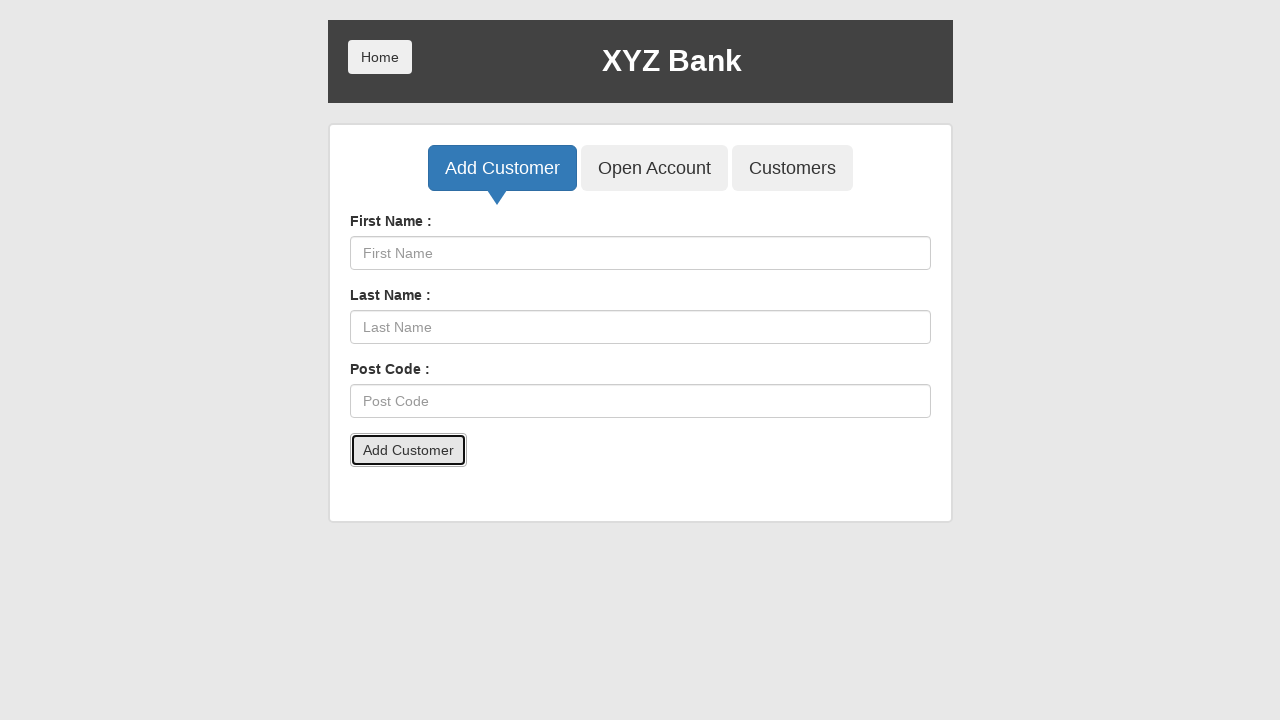